Tests multiple checkboxes by toggling their state - unchecks if checked, checks if unchecked

Starting URL: https://the-internet.herokuapp.com/checkboxes

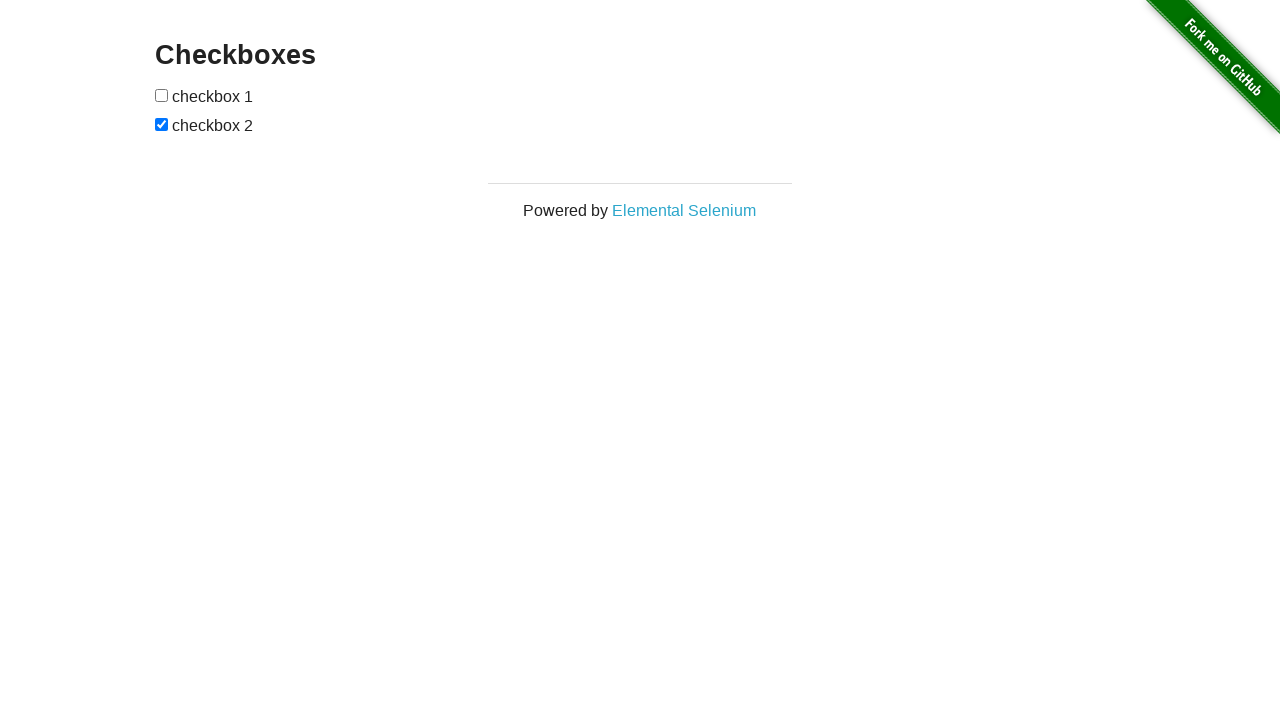

Located all checkboxes on the page
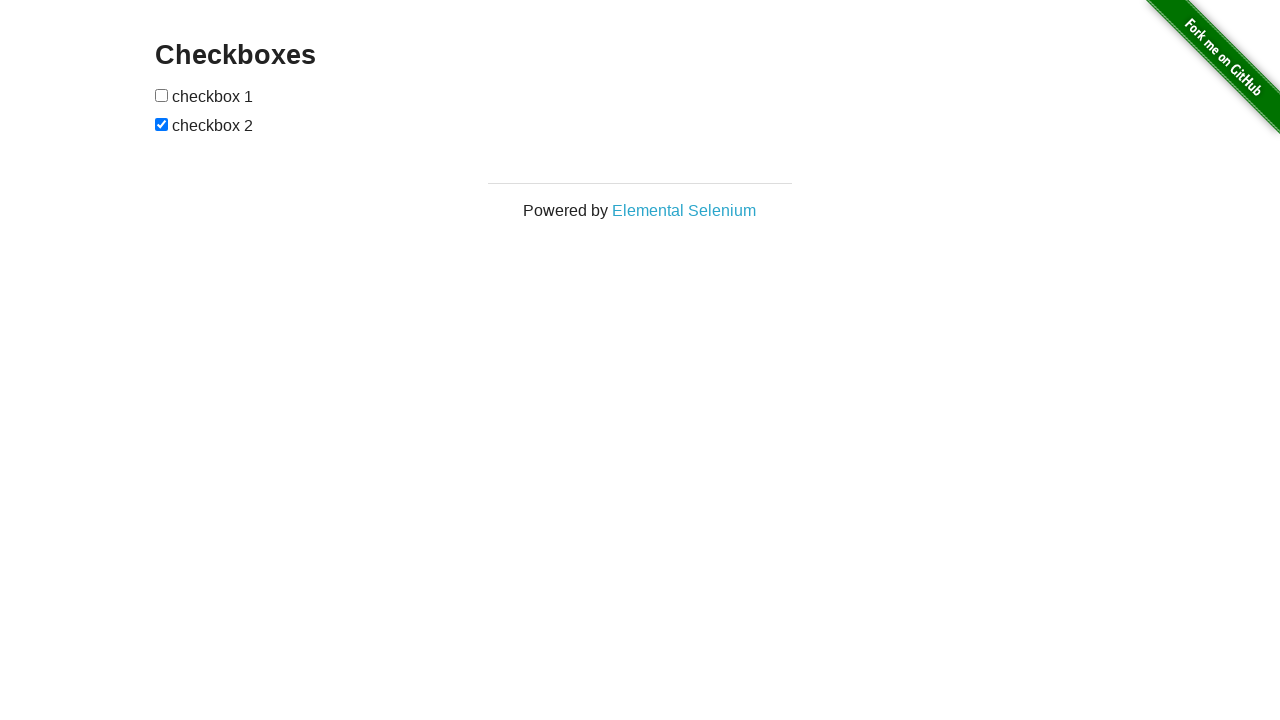

Selected checkbox 0
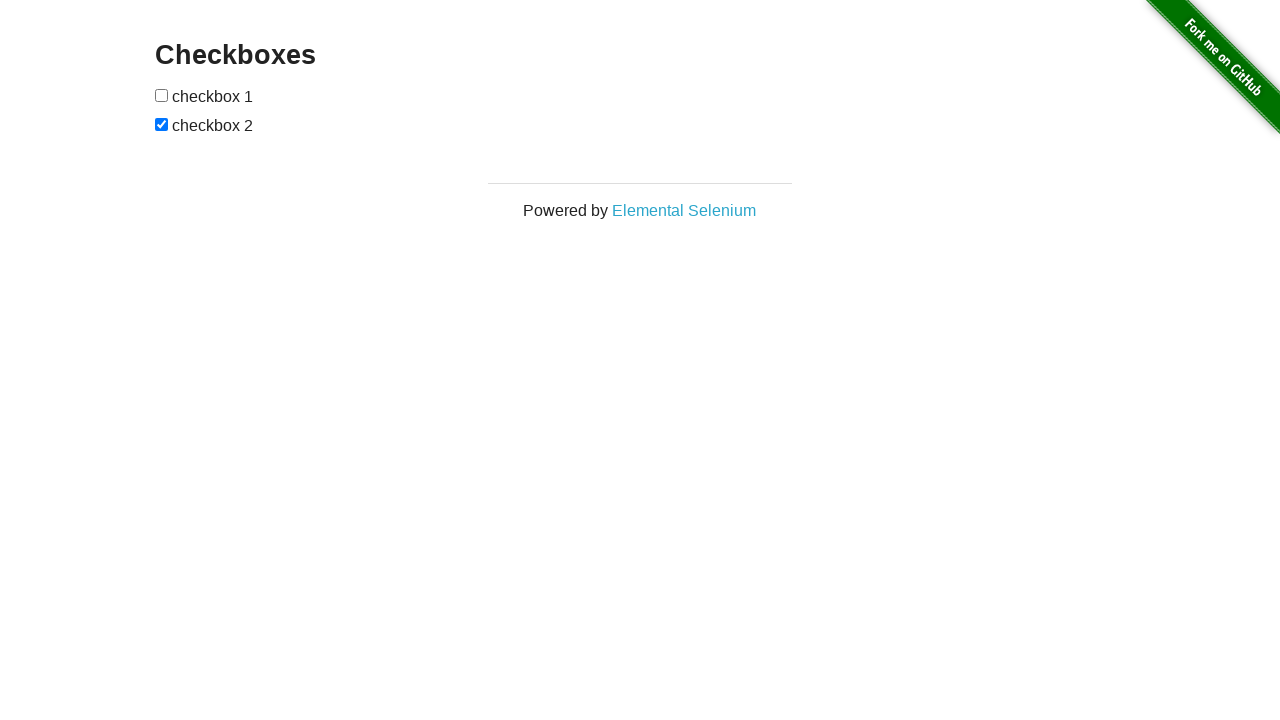

Checked state of checkbox 0: False
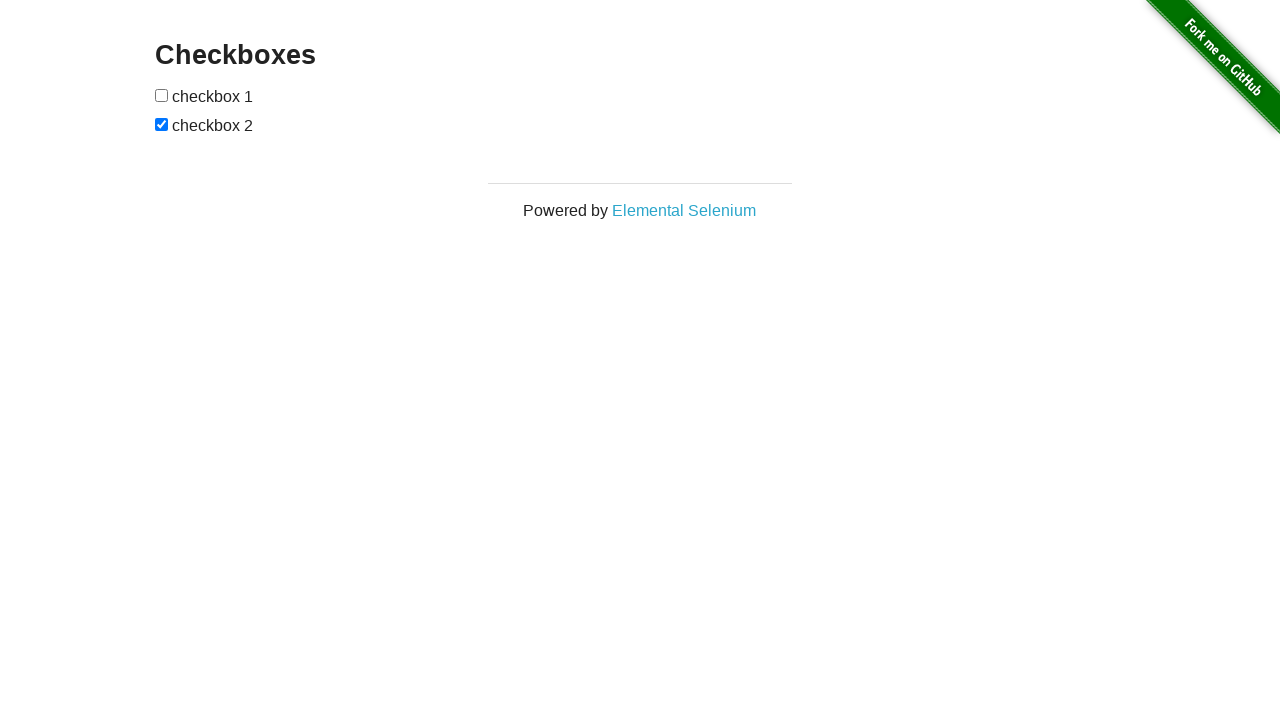

Toggled checkbox 0 at (162, 95) on input[type='checkbox'] >> nth=0
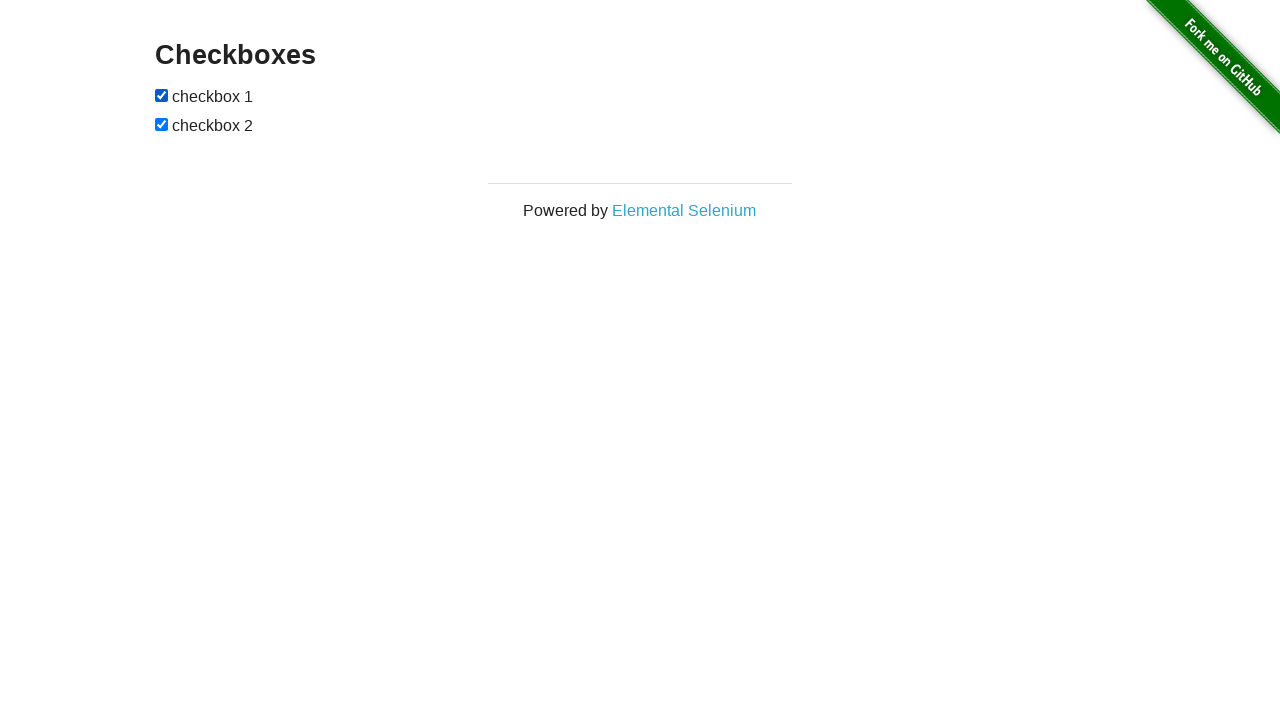

Verified checkbox 0 state changed from False to True
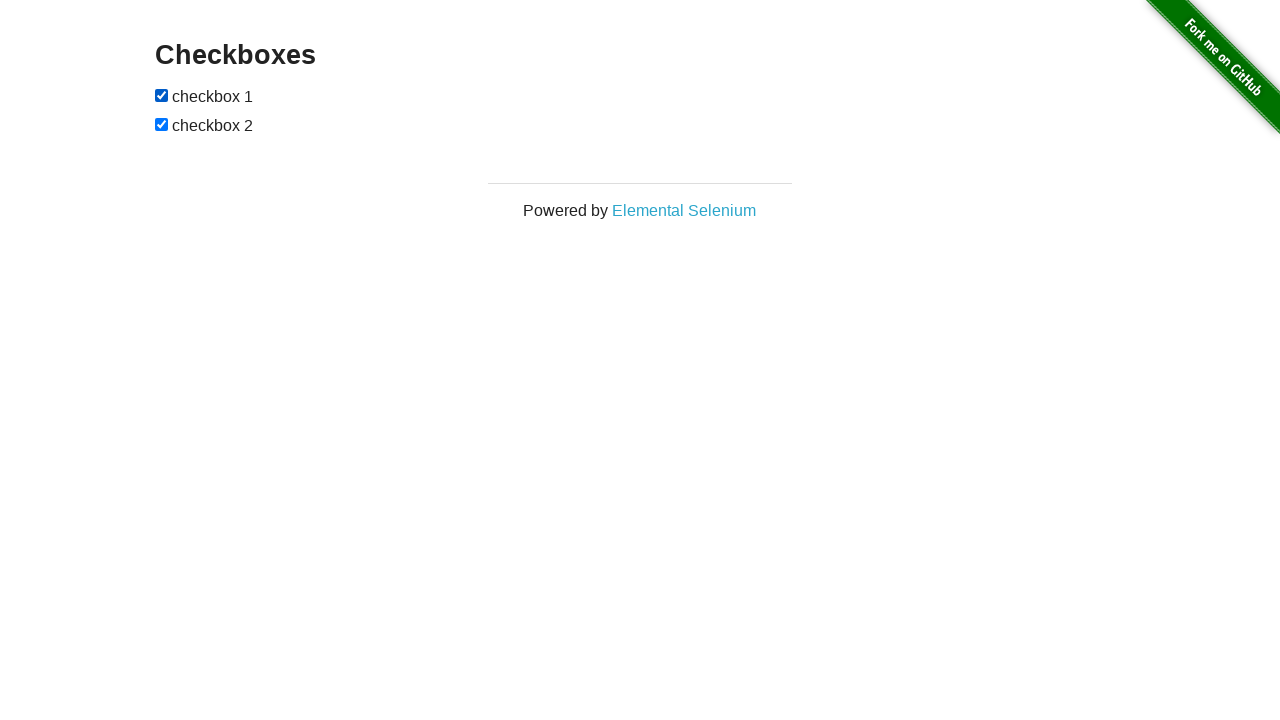

Selected checkbox 1
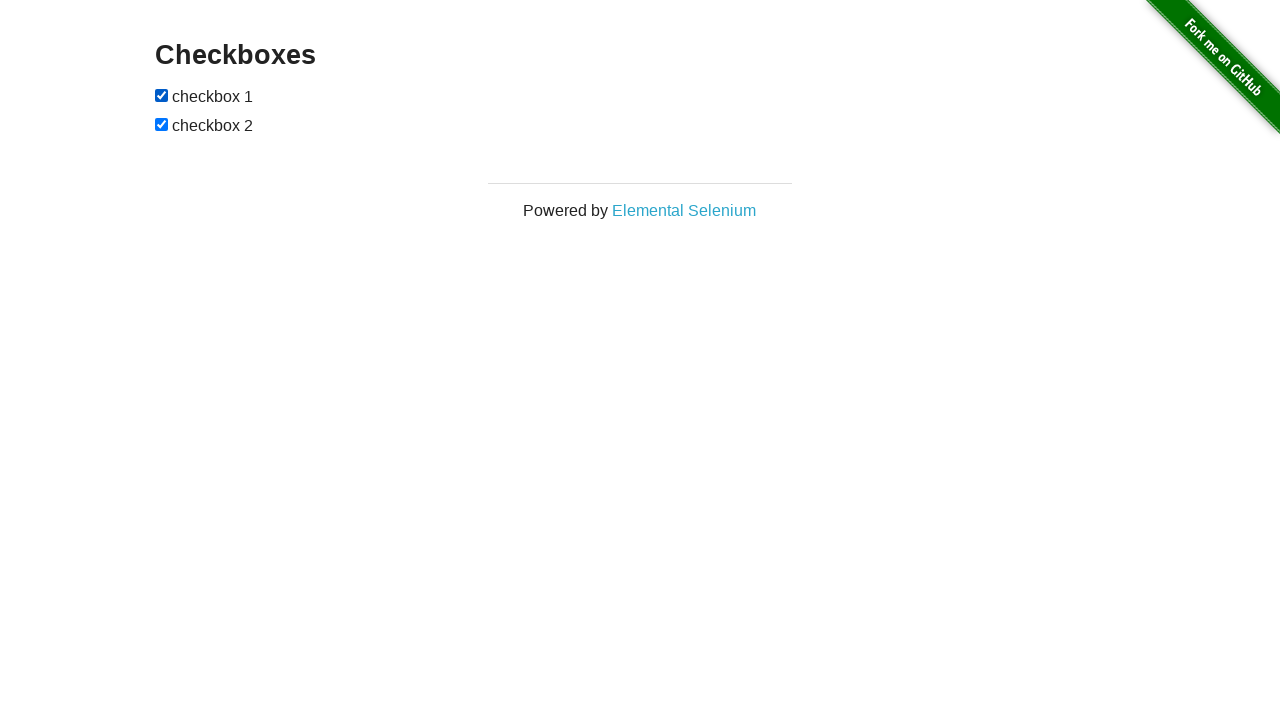

Checked state of checkbox 1: True
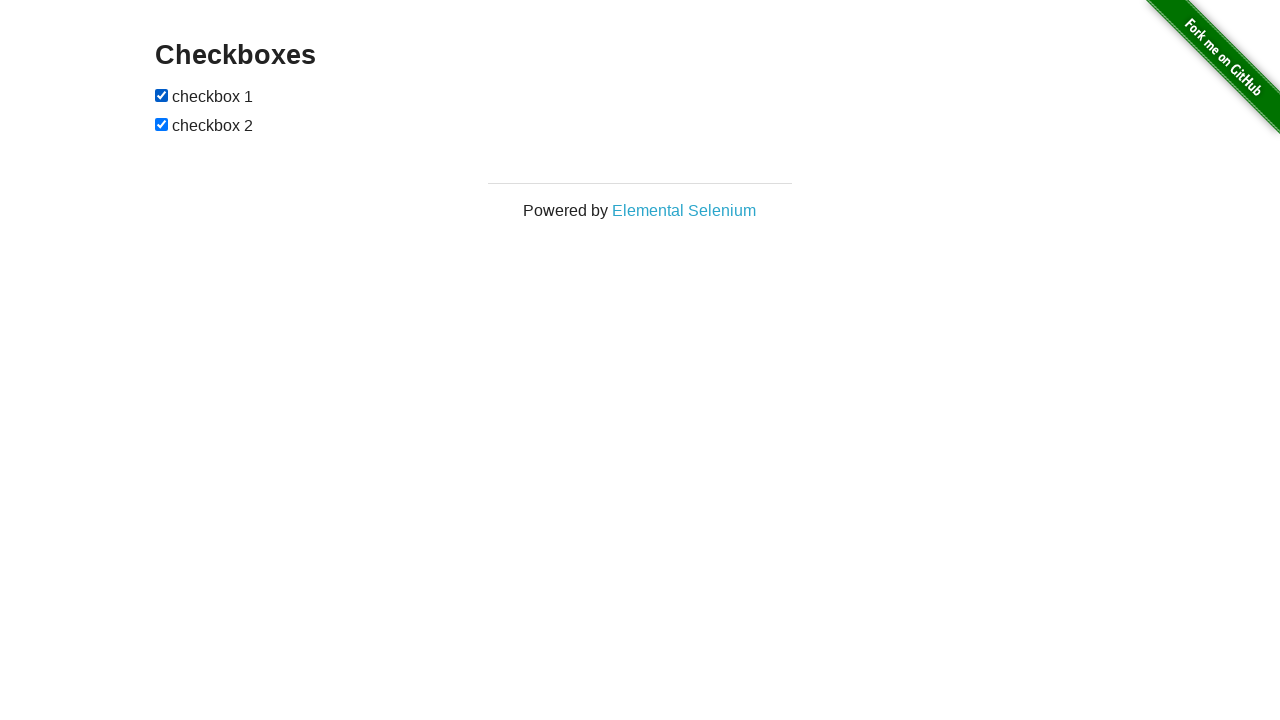

Toggled checkbox 1 at (162, 124) on input[type='checkbox'] >> nth=1
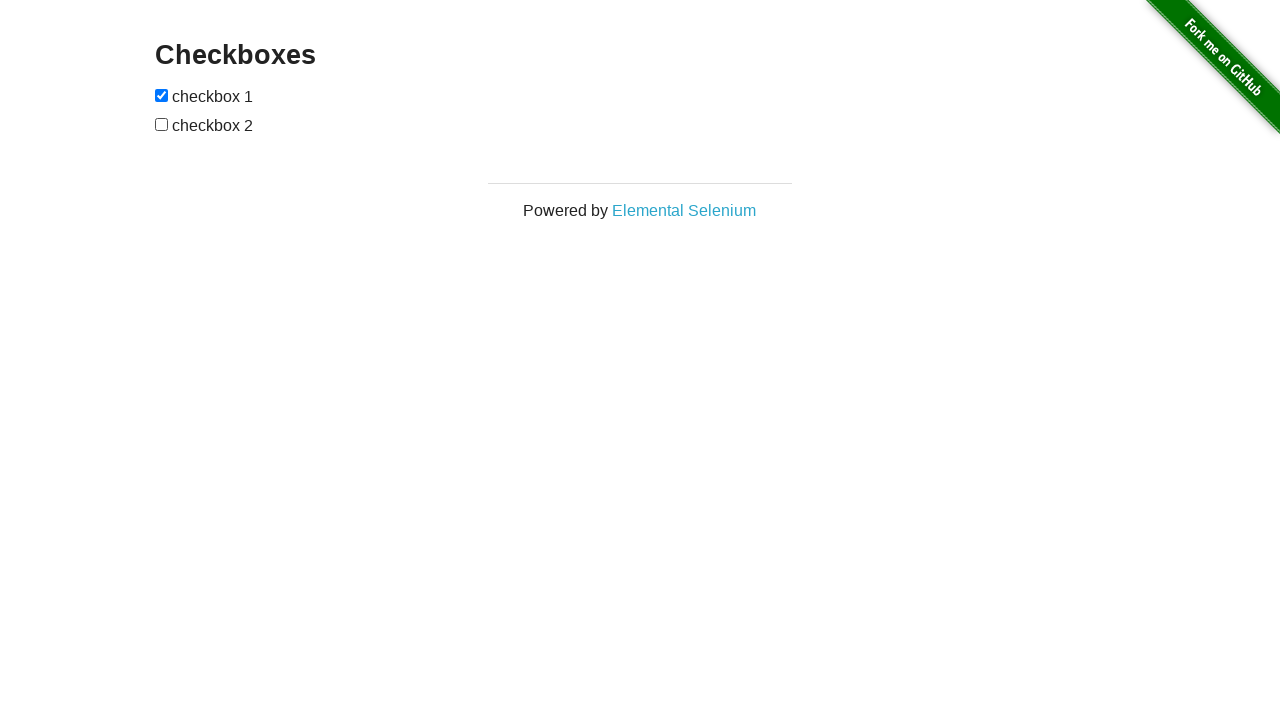

Verified checkbox 1 state changed from True to False
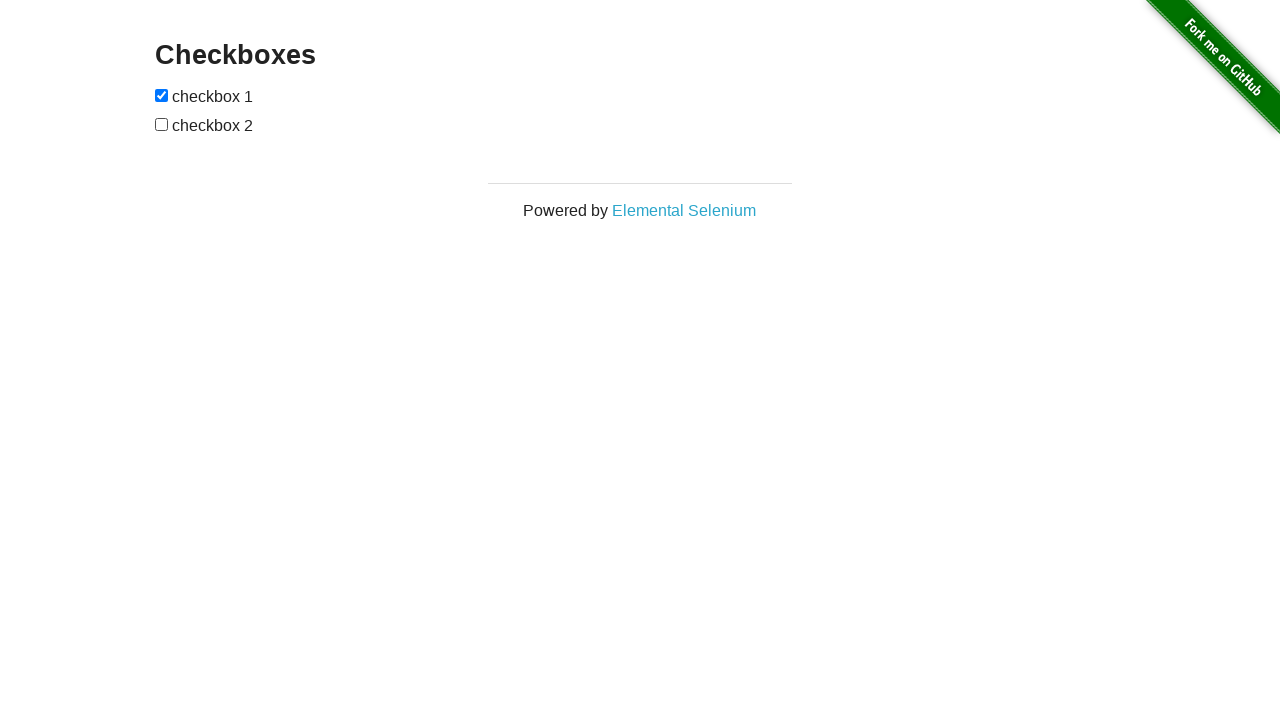

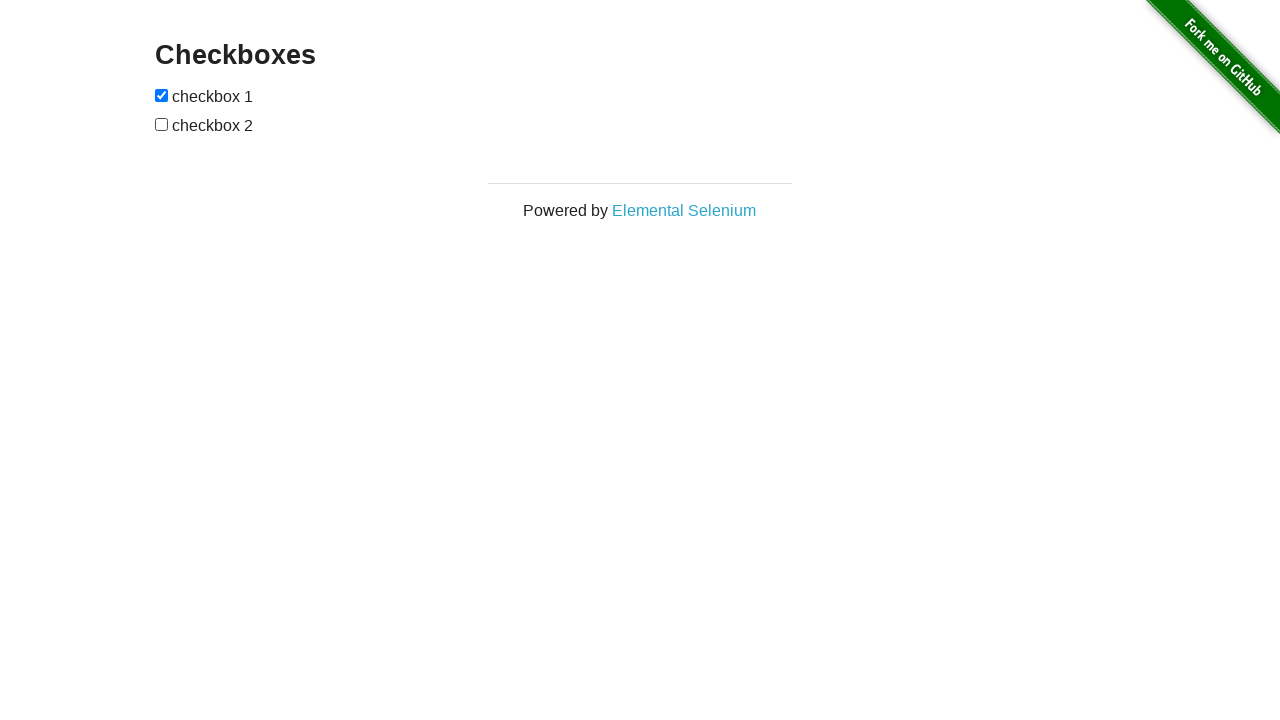